Tests a simple contact form submission by filling in personal details (name, email, phone, message) and clicking submit

Starting URL: https://v1.training-support.net/selenium/simple-form

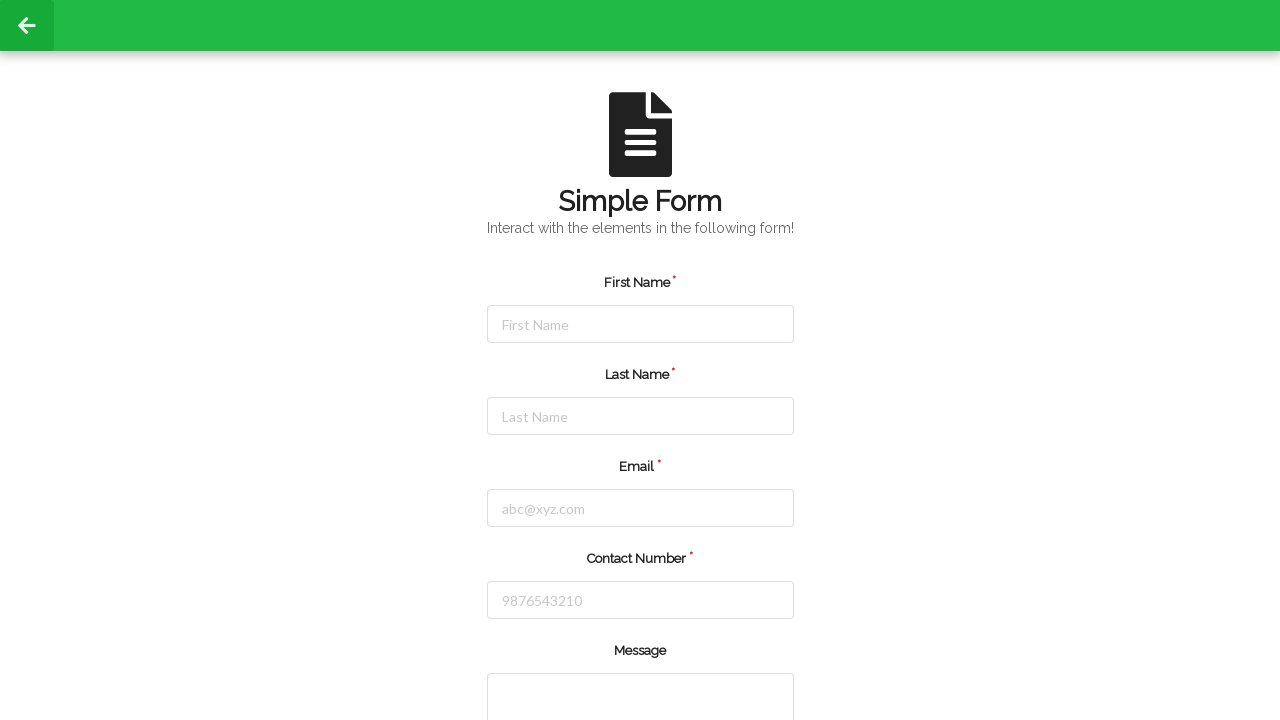

Filled in first name field with 'John' on //input[@placeholder="First Name"]
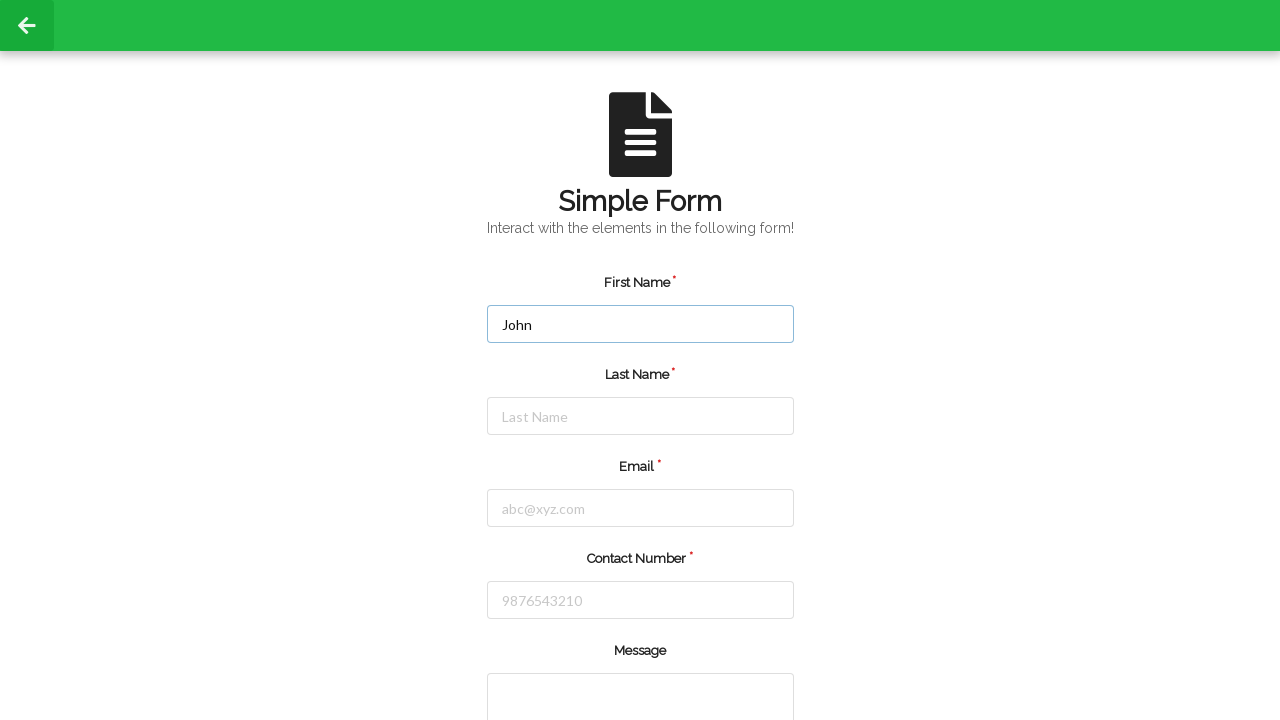

Filled in last name field with 'Smith' on //input[@placeholder="Last Name"]
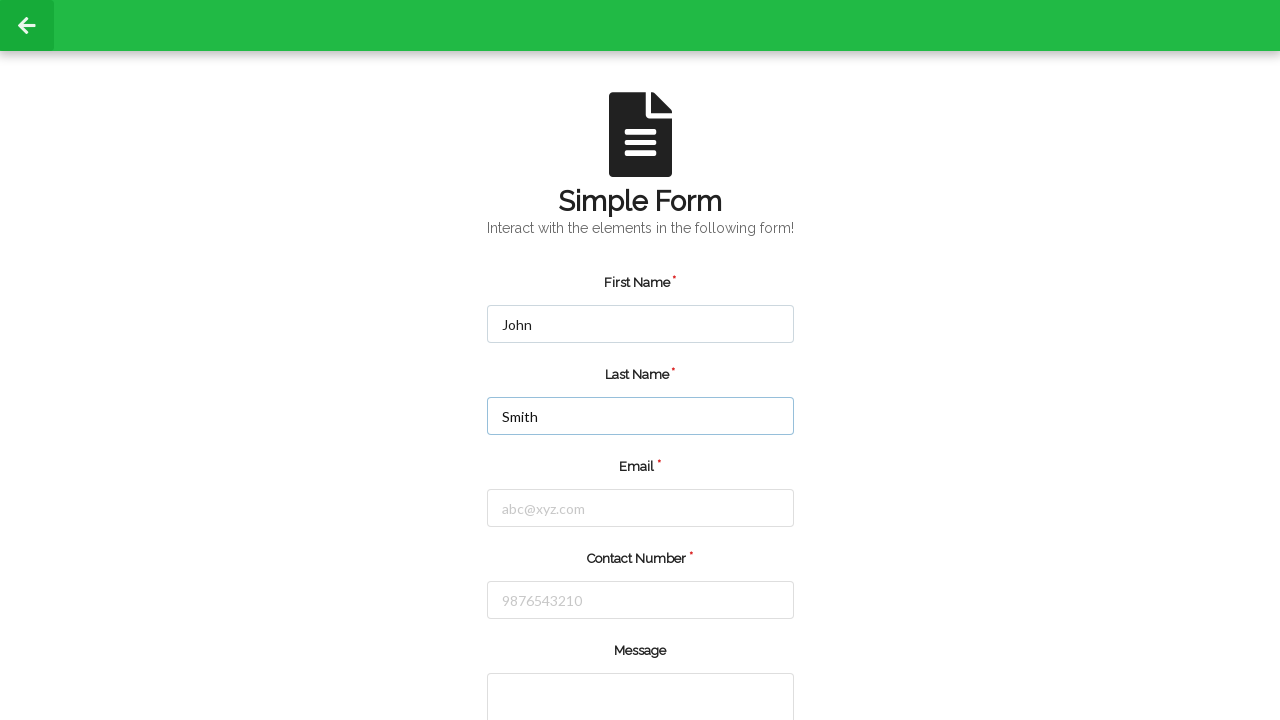

Filled in email field with 'johnsmith@example.com' on //input[@type="email"]
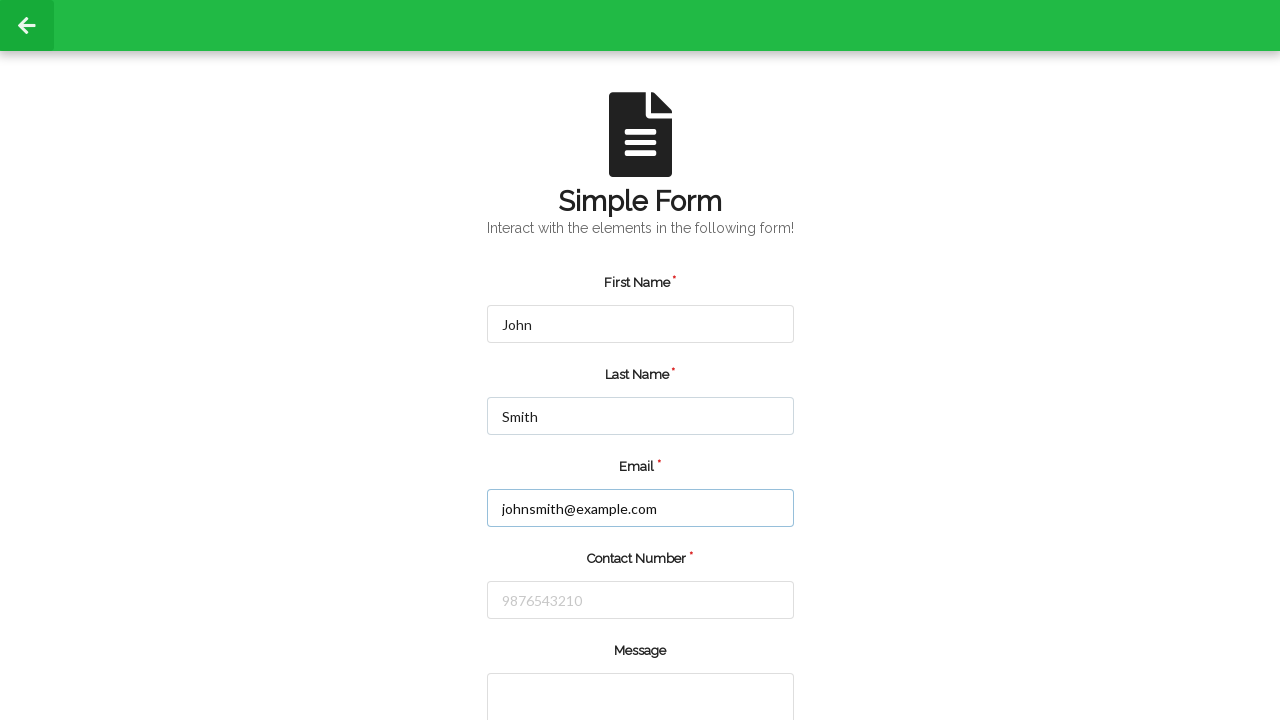

Filled in phone number field with '5551234567' on //input[@type="tel"]
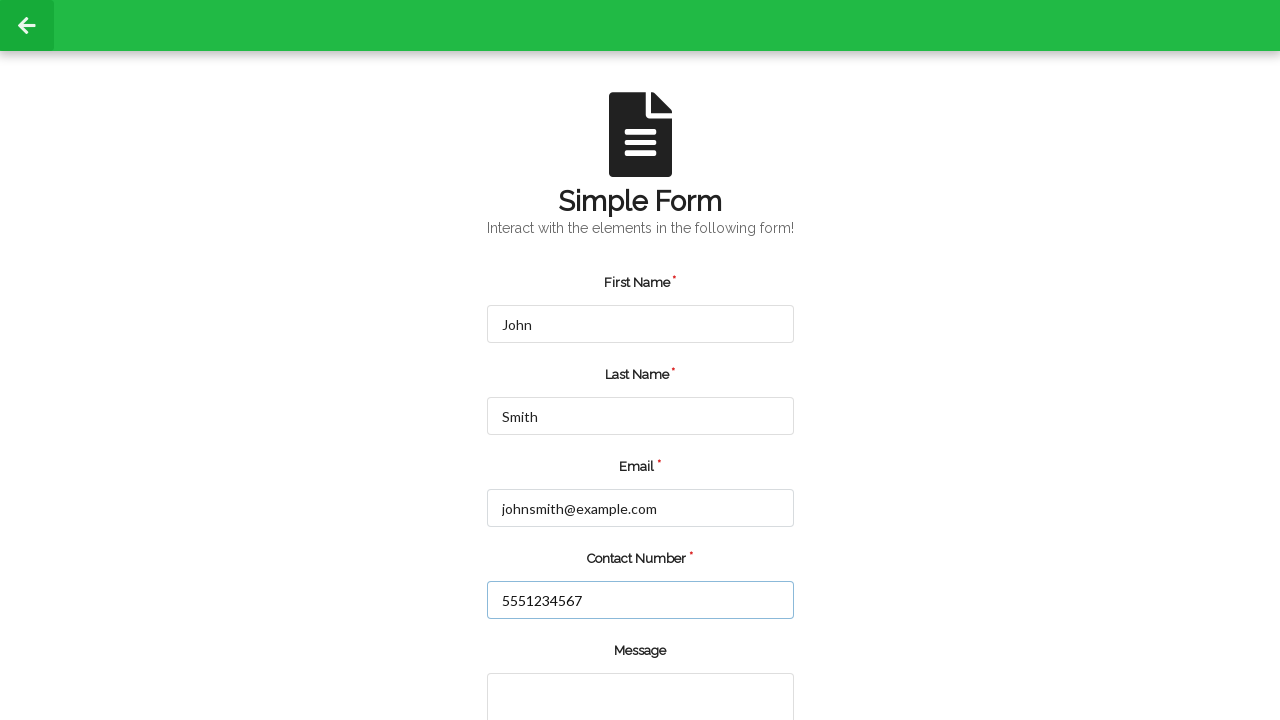

Filled in message field with test message on //textarea[@rows="2"]
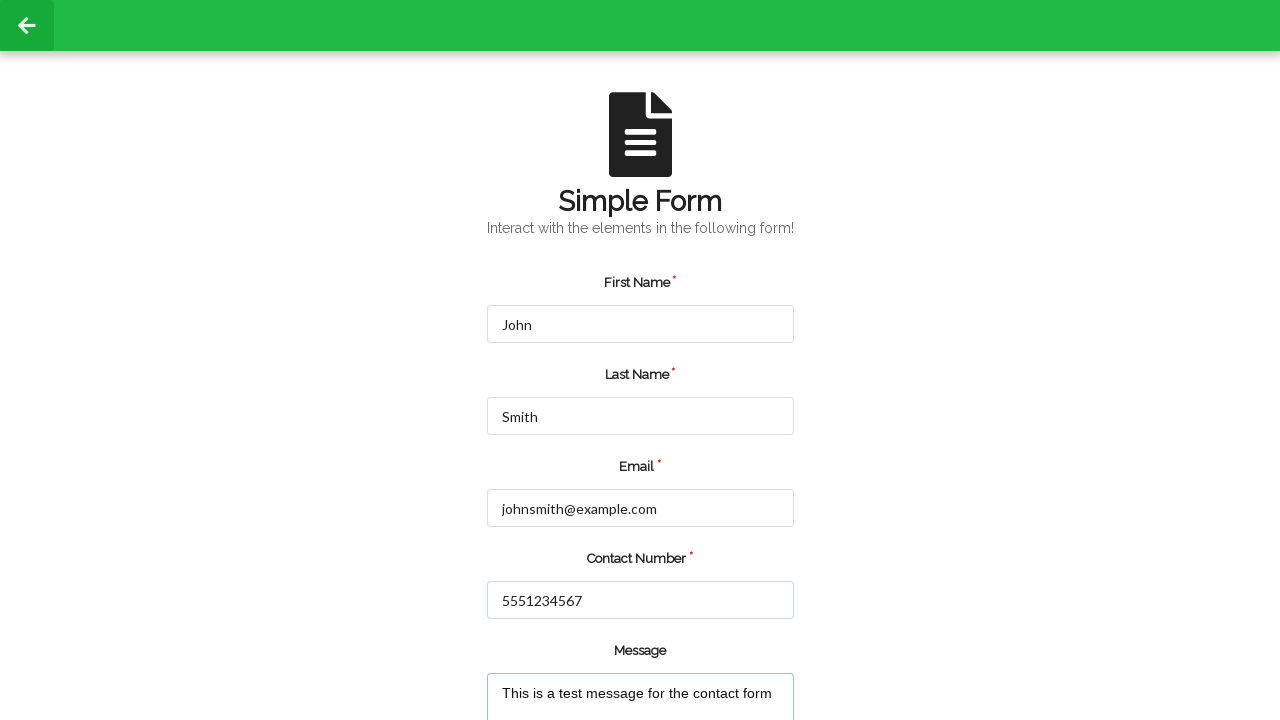

Clicked submit button to submit contact form at (558, 660) on xpath=//input[@type="submit"]
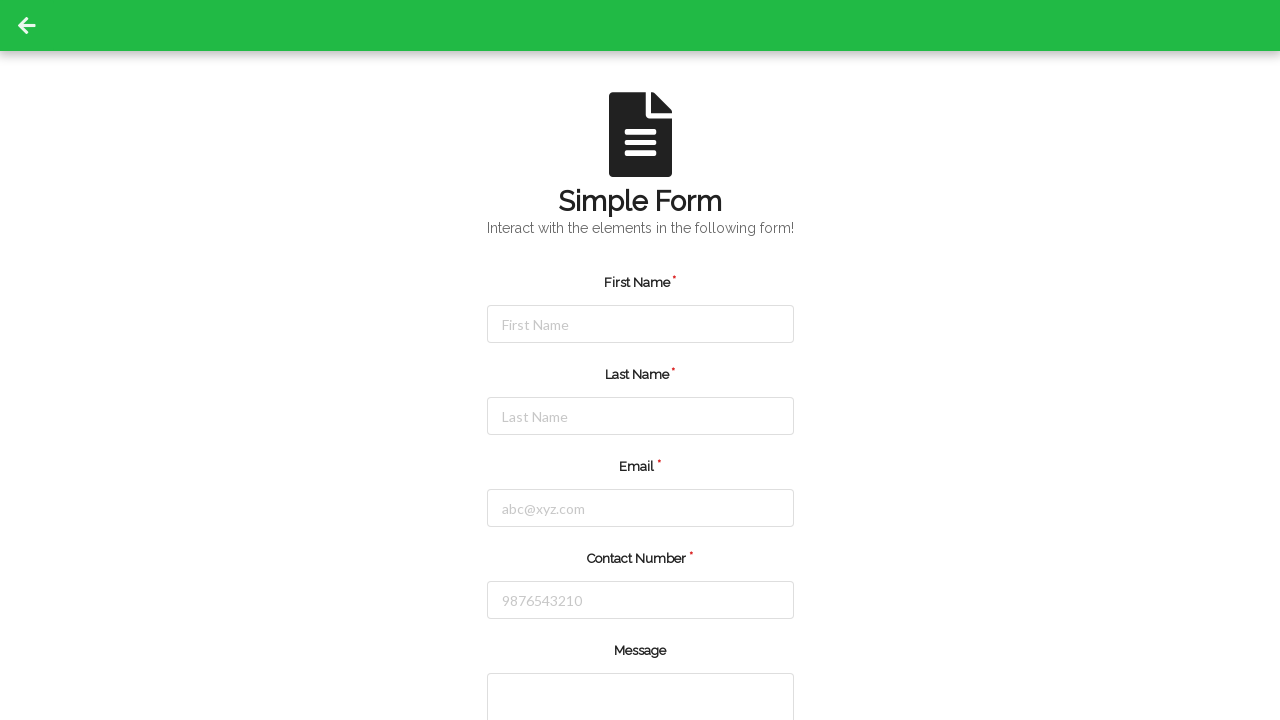

Set up dialog handler to accept alert
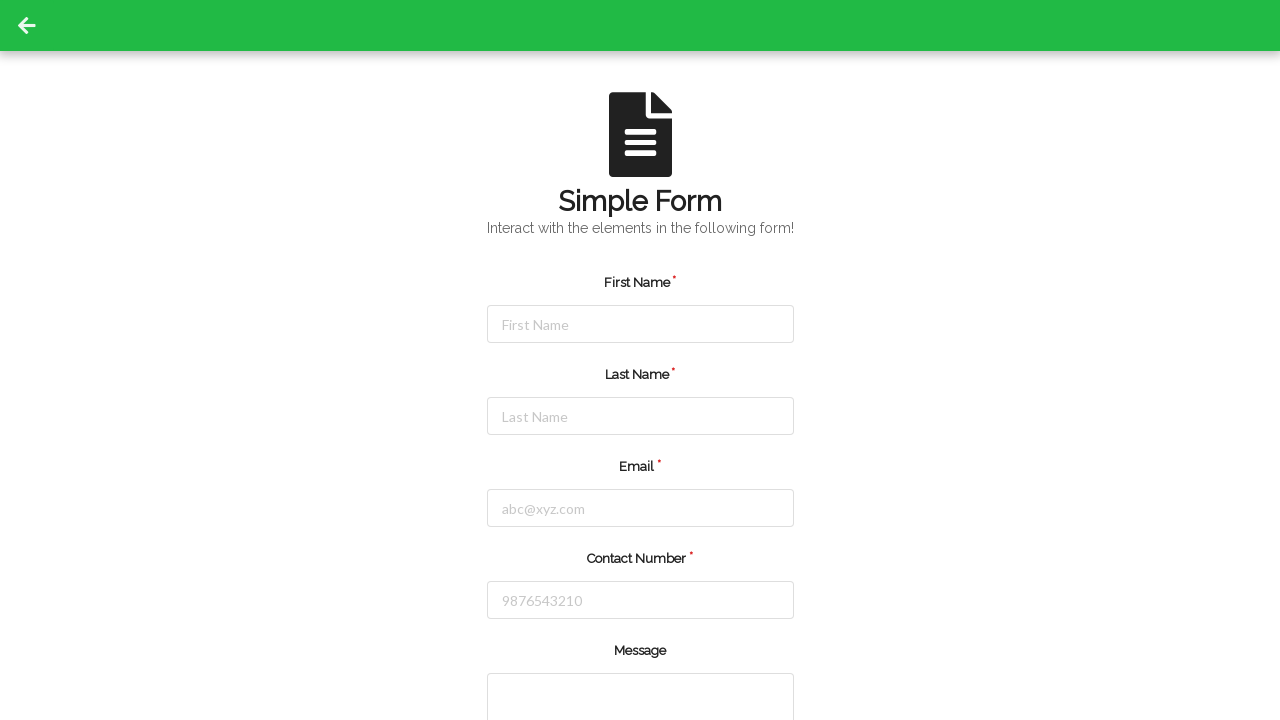

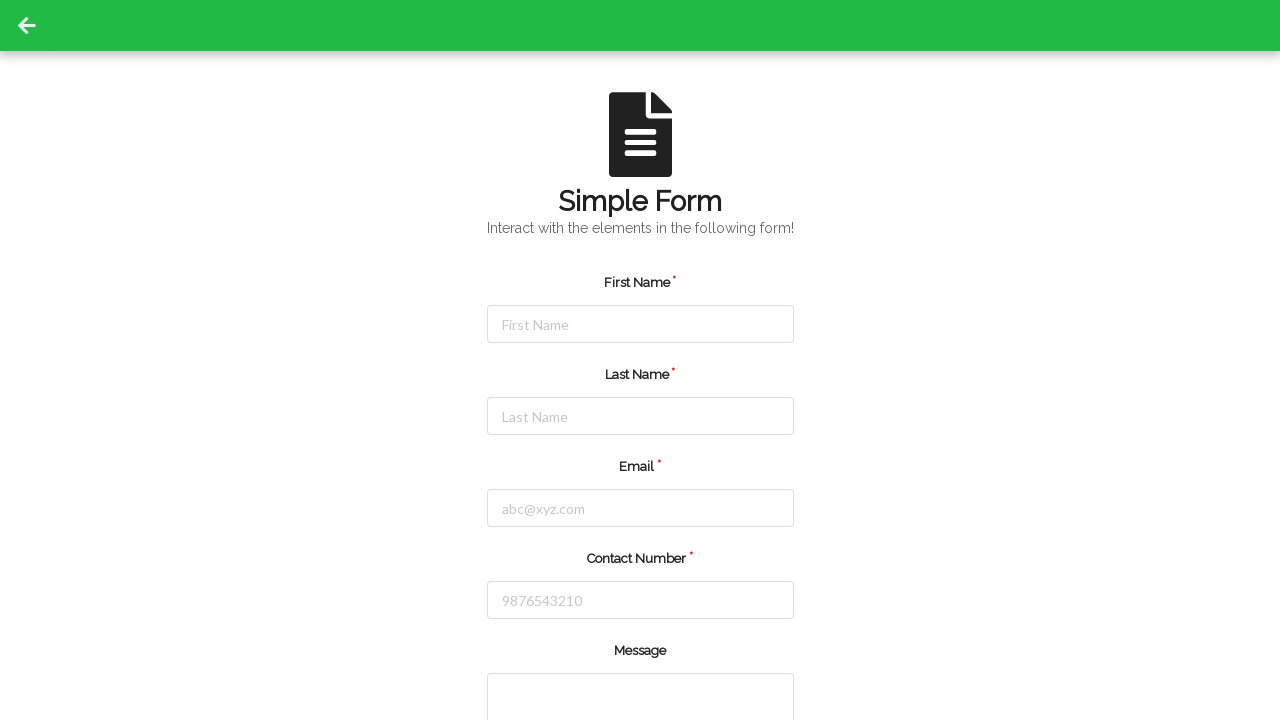